Tests JavaScript alert handling including accepting alerts, dismissing confirm dialogs, and entering text into prompt boxes

Starting URL: https://demoqa.com/alerts

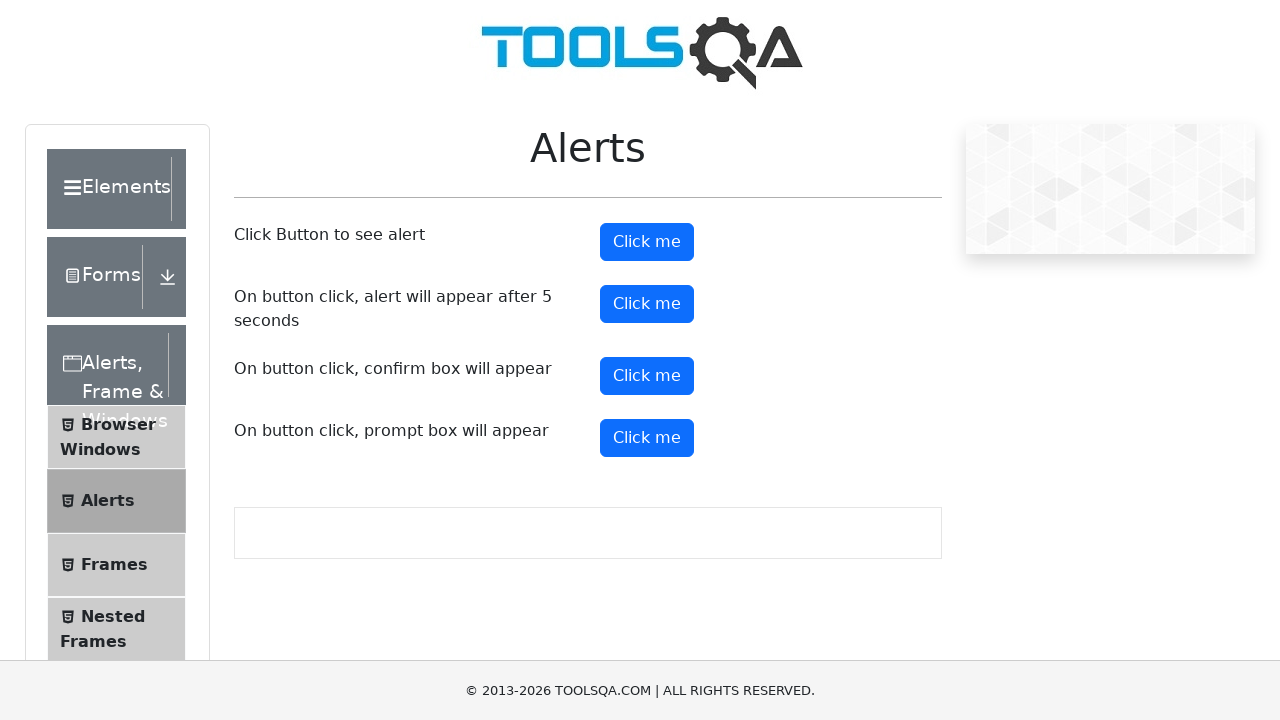

Clicked button to trigger simple alert at (647, 242) on #alertButton
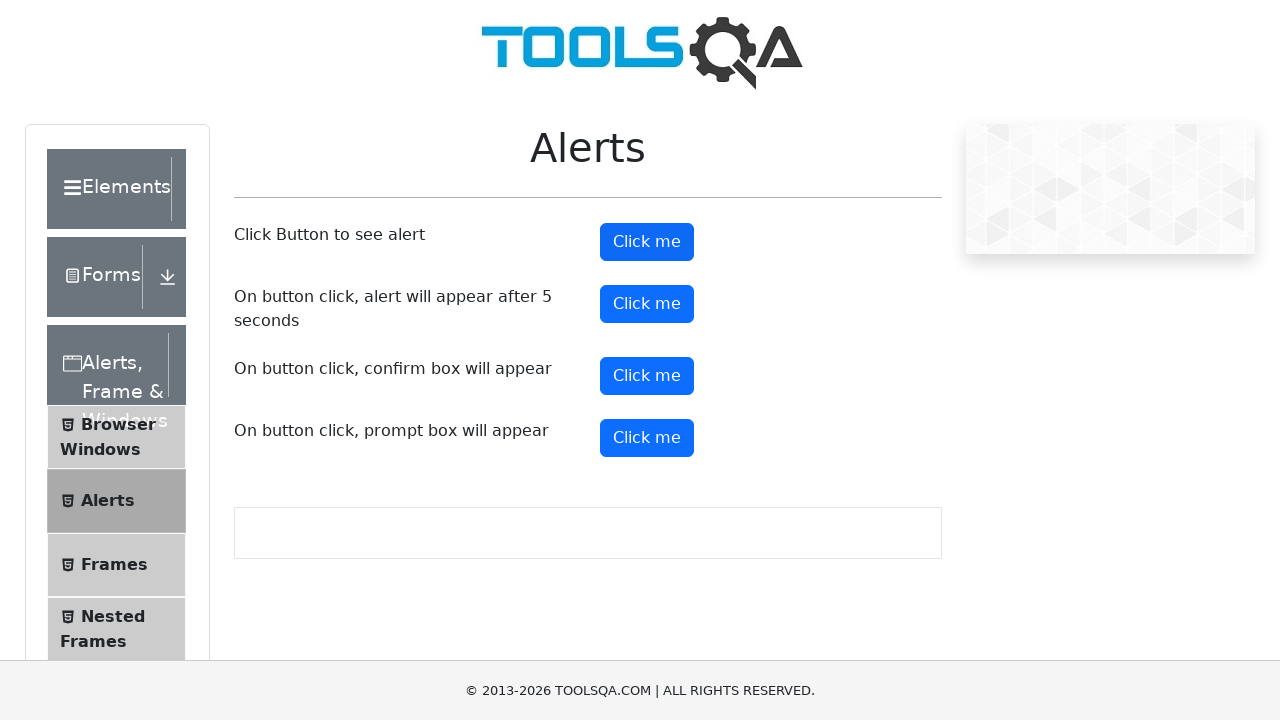

Set up dialog handler to accept alert
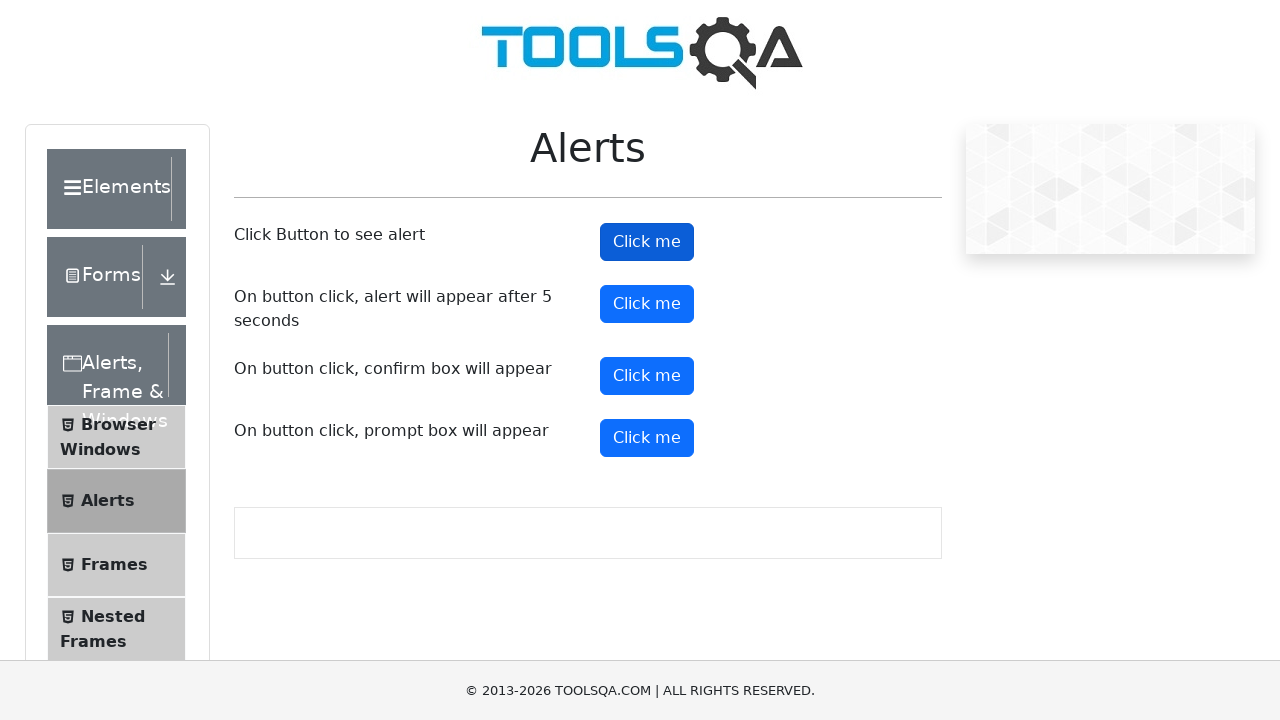

Waited for alert to be processed
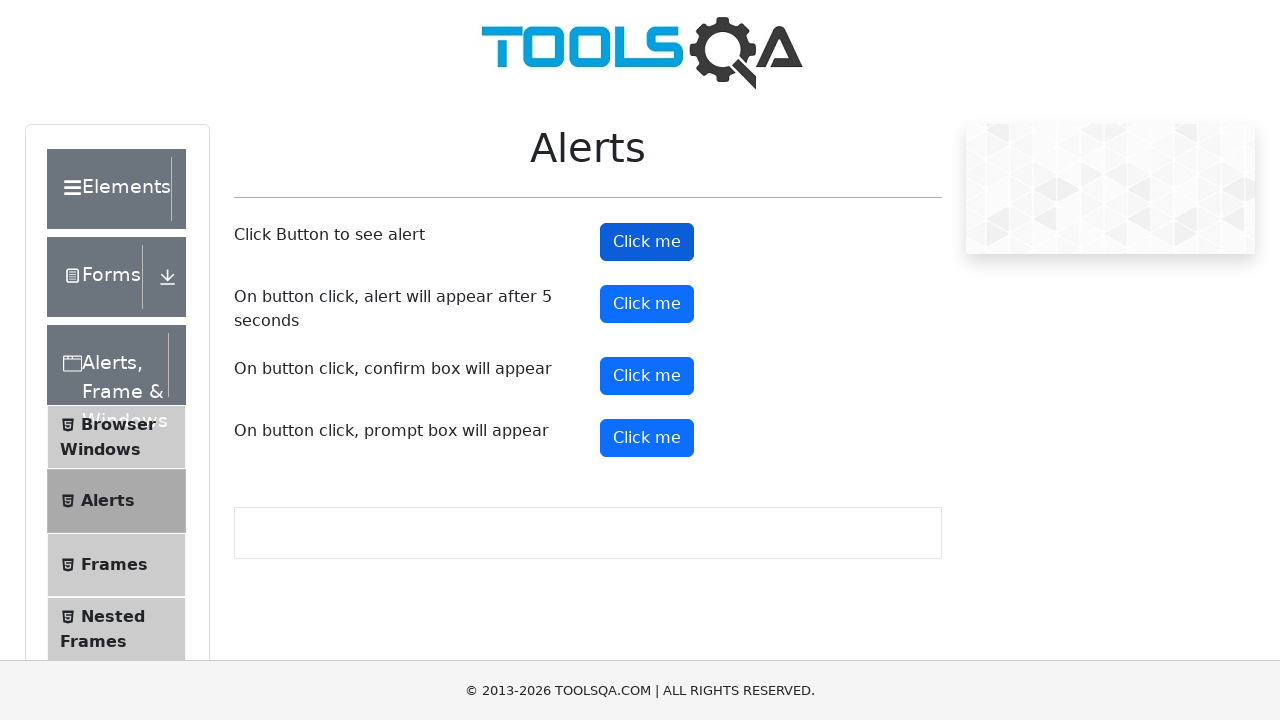

Clicked button to trigger confirm dialog at (647, 376) on #confirmButton
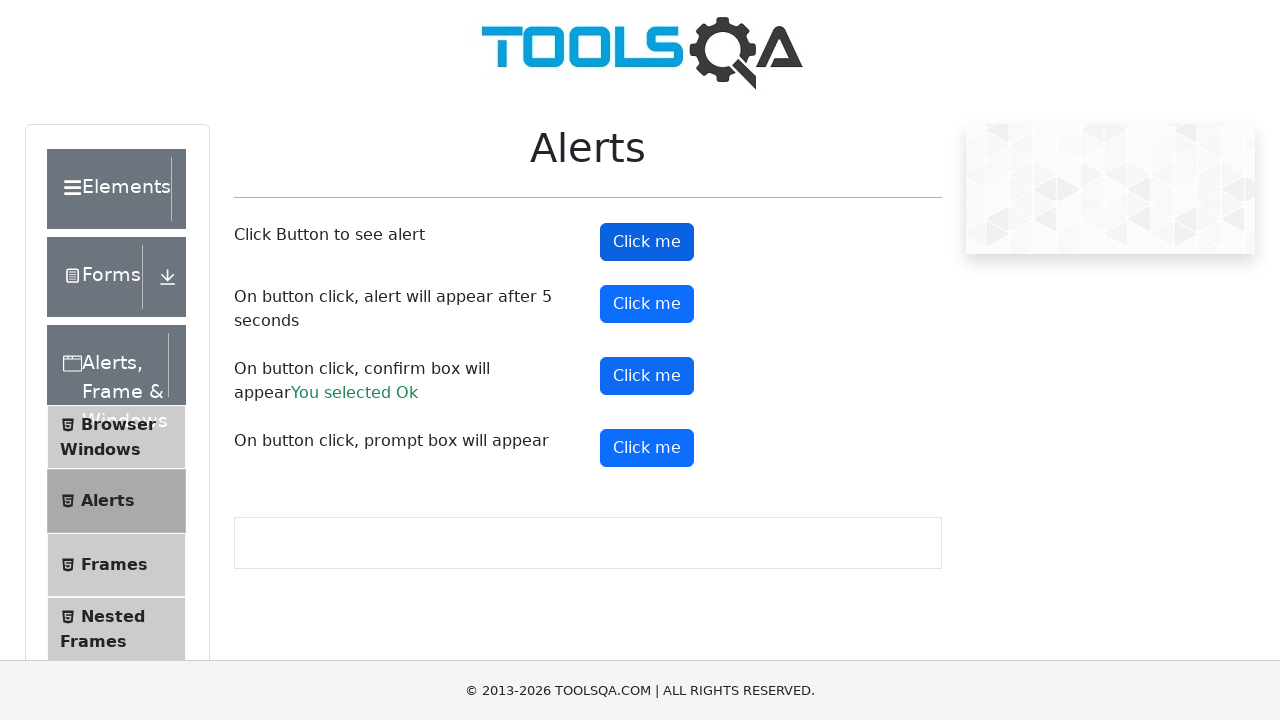

Set up dialog handler to dismiss confirm dialog
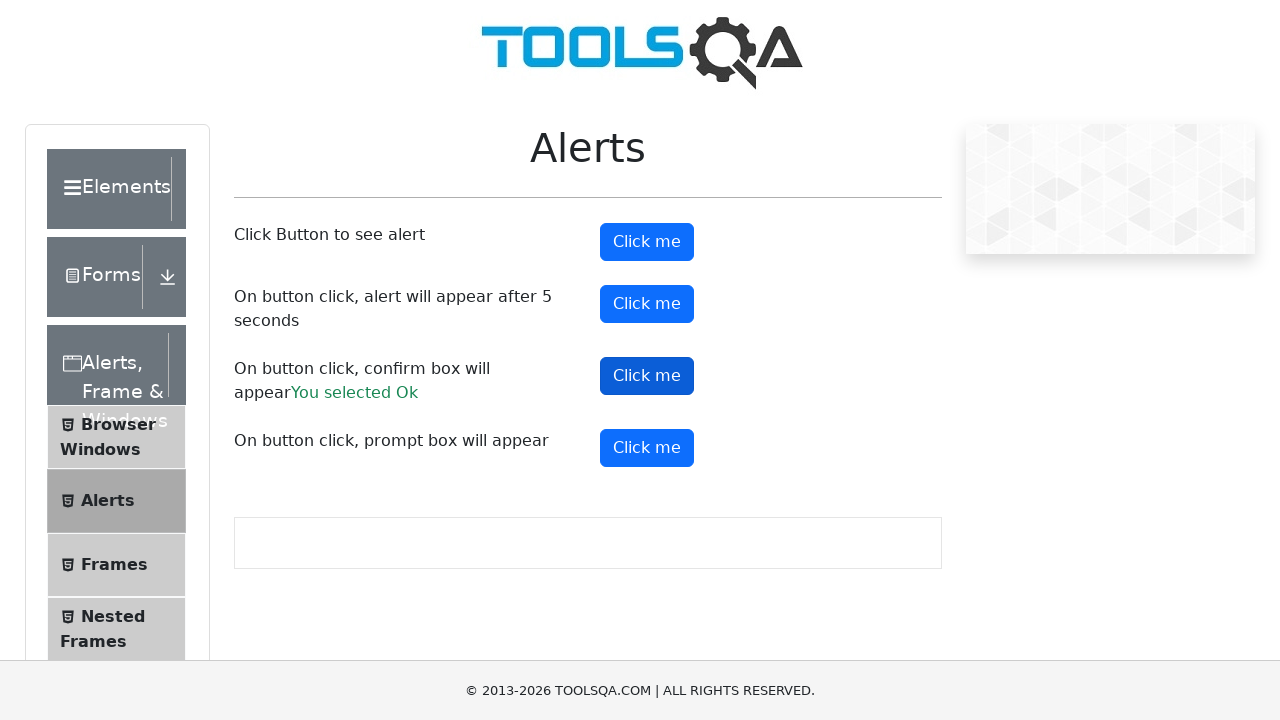

Waited for confirm dialog to be dismissed
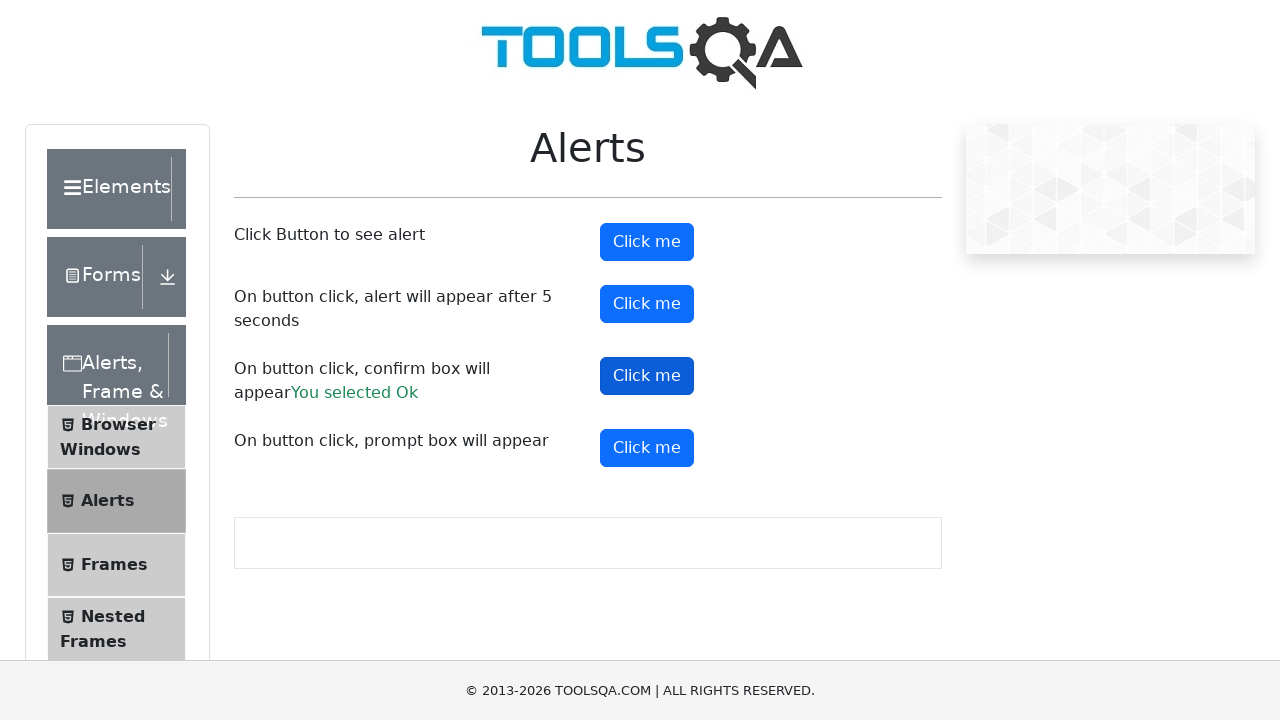

Clicked button to trigger prompt dialog at (647, 448) on #promtButton
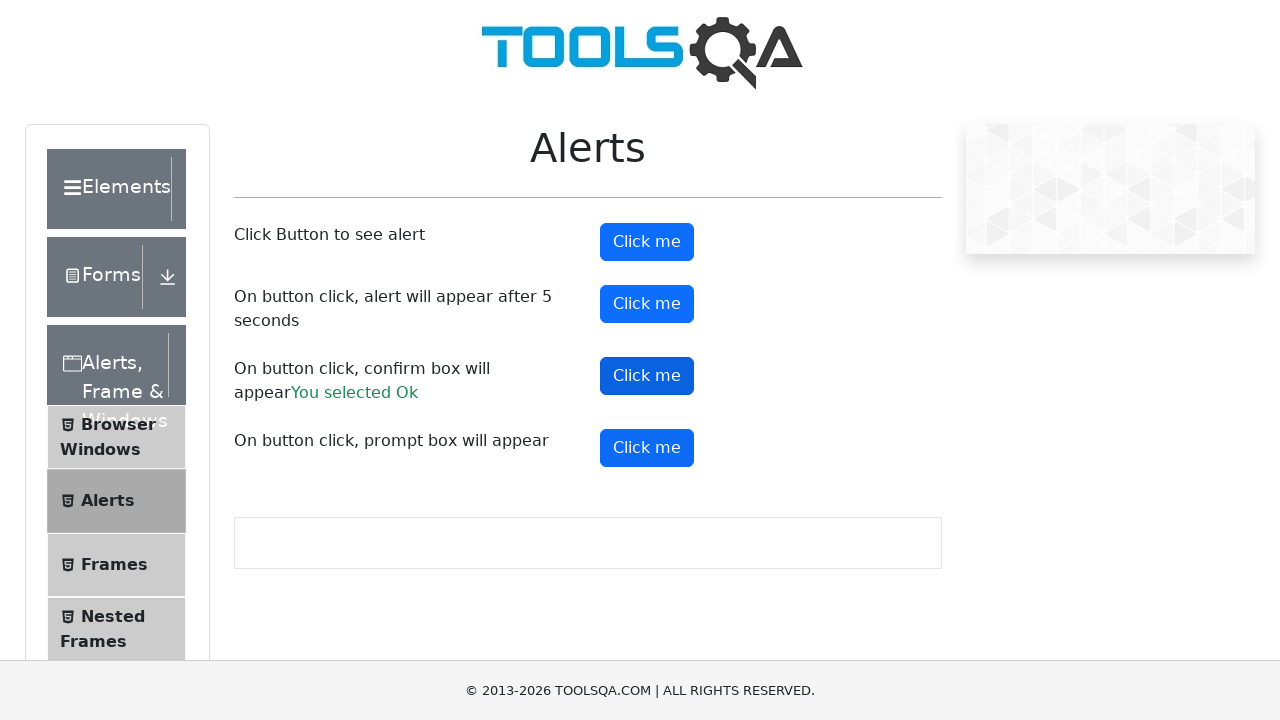

Set up dialog handler to enter text into prompt and accept
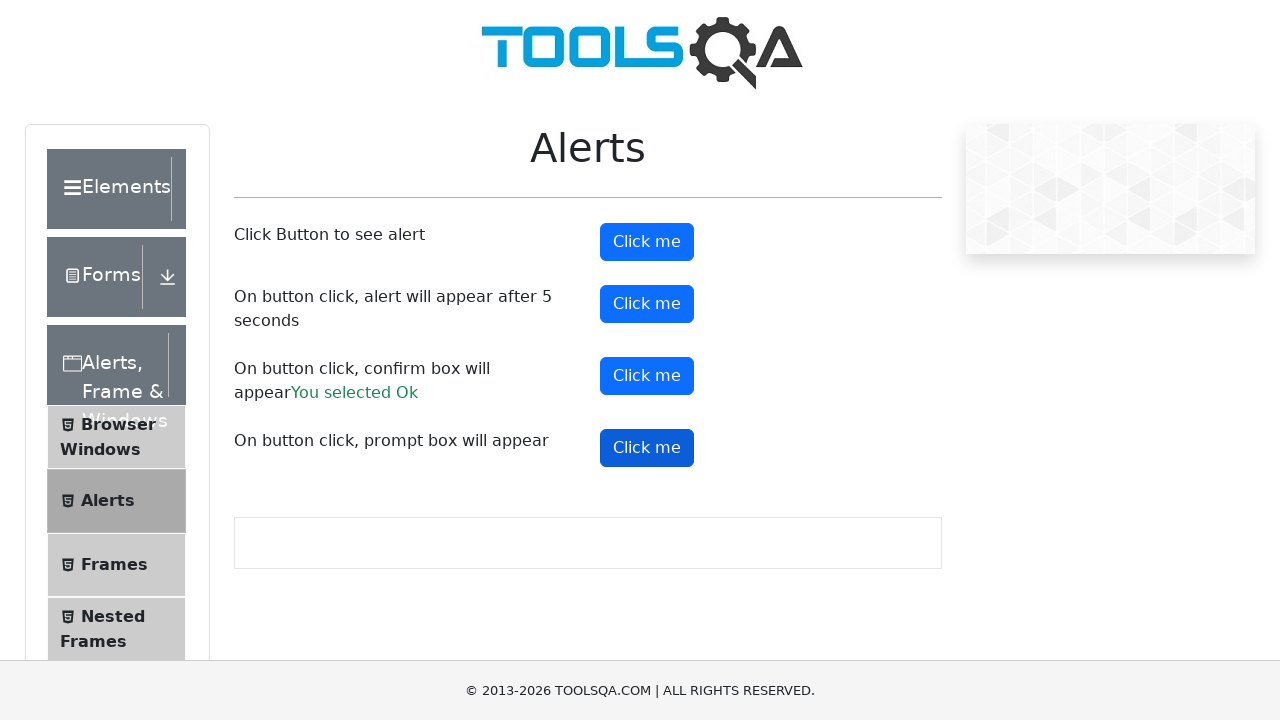

Waited for prompt dialog to be processed with entered text
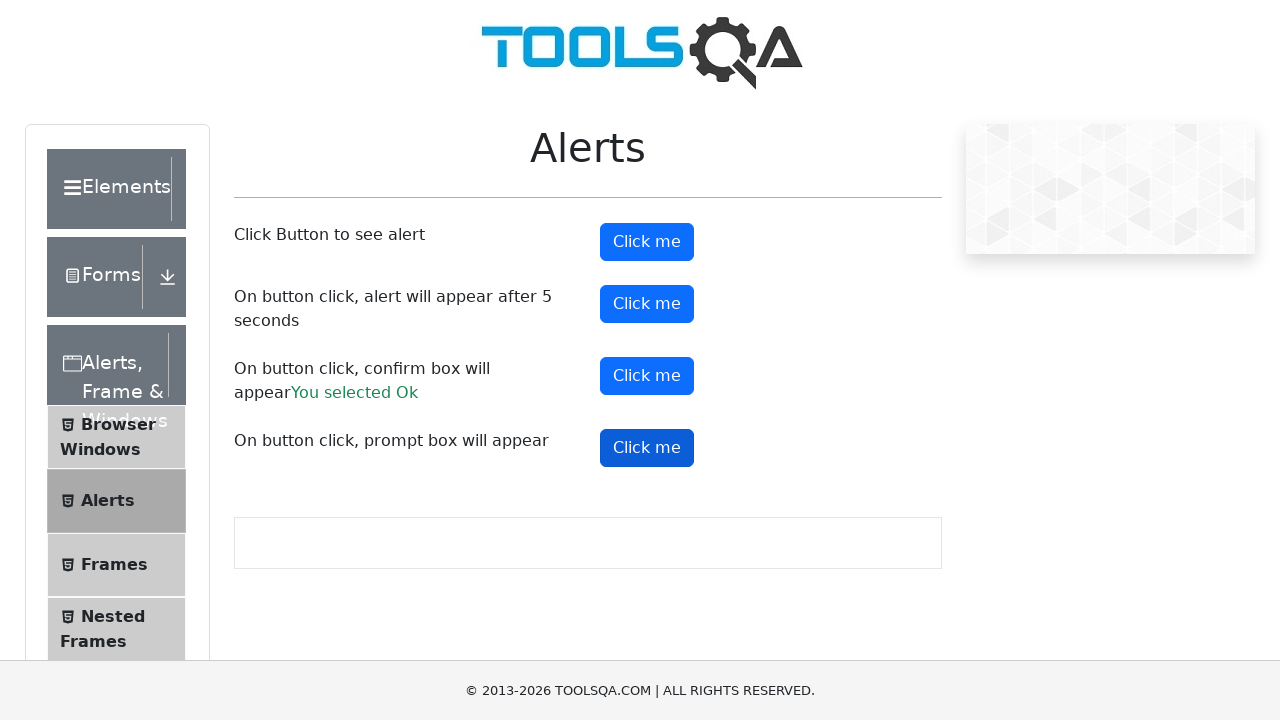

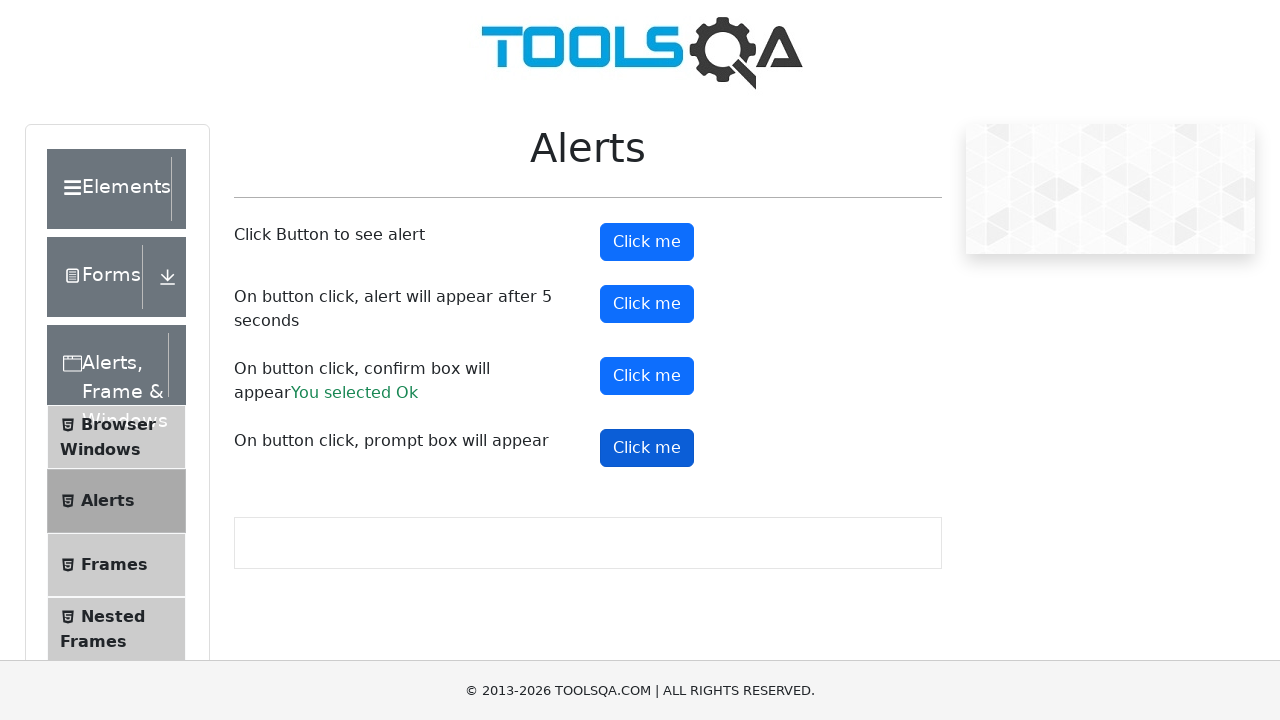